Tests various checkbox interactions on a practice website including basic checkboxes, notification checkboxes, tri-state checkboxes, toggle switches, and multi-select dropdown checkboxes, then changes the menu color theme to dark.

Starting URL: https://leafground.com/checkbox.xhtml

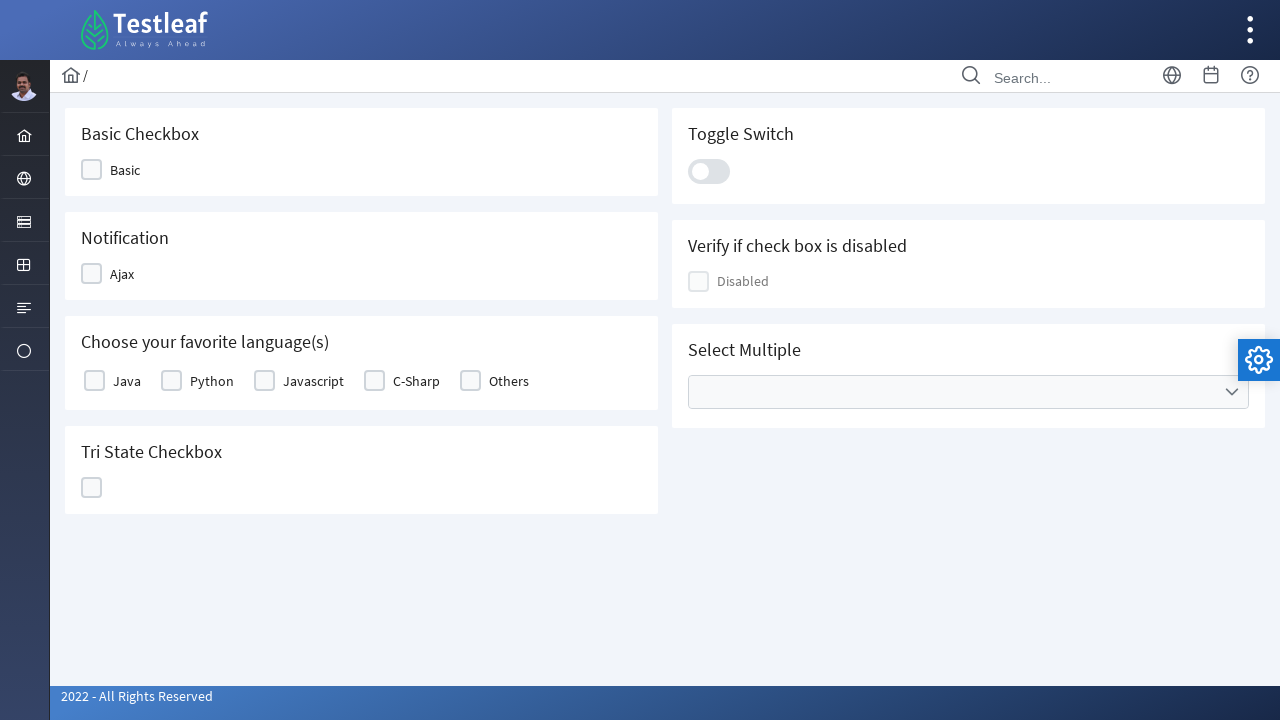

Clicked basic checkbox at (92, 170) on xpath=//div[@class='ui-chkbox-box ui-widget ui-corner-all ui-state-default']
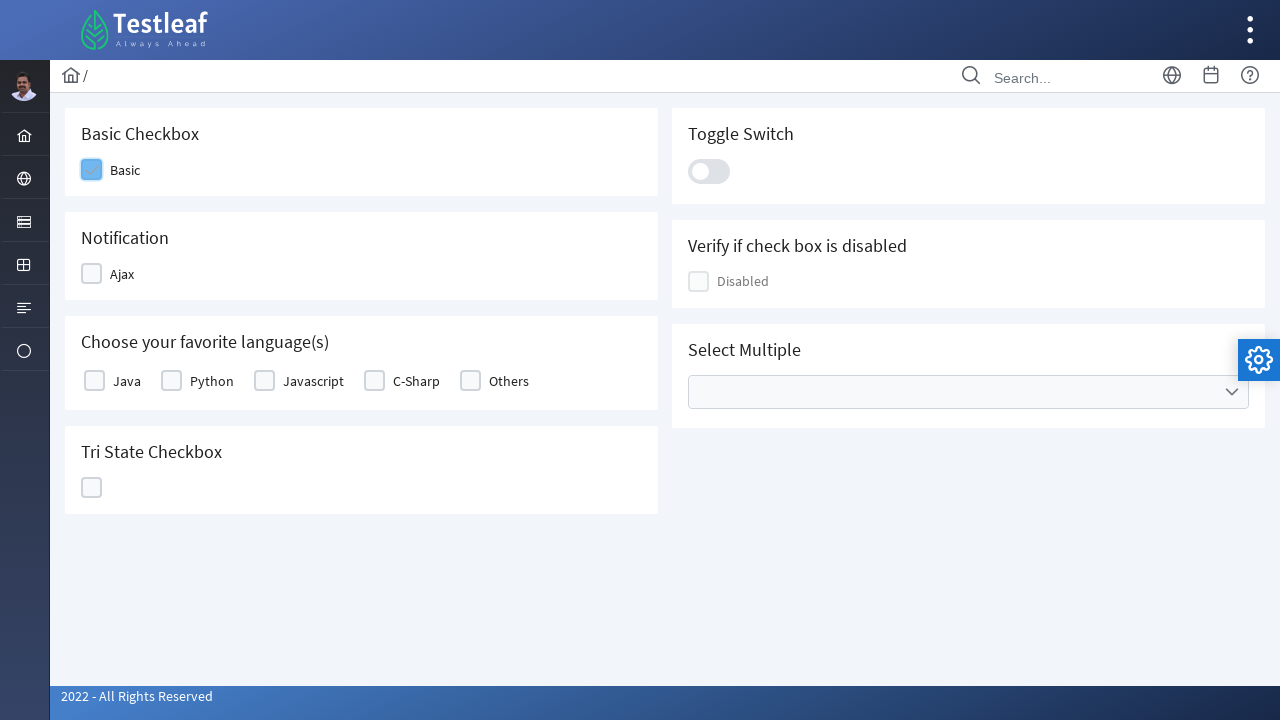

Clicked notification checkbox at (122, 274) on xpath=(//span[@class='ui-chkbox-label'])[2]
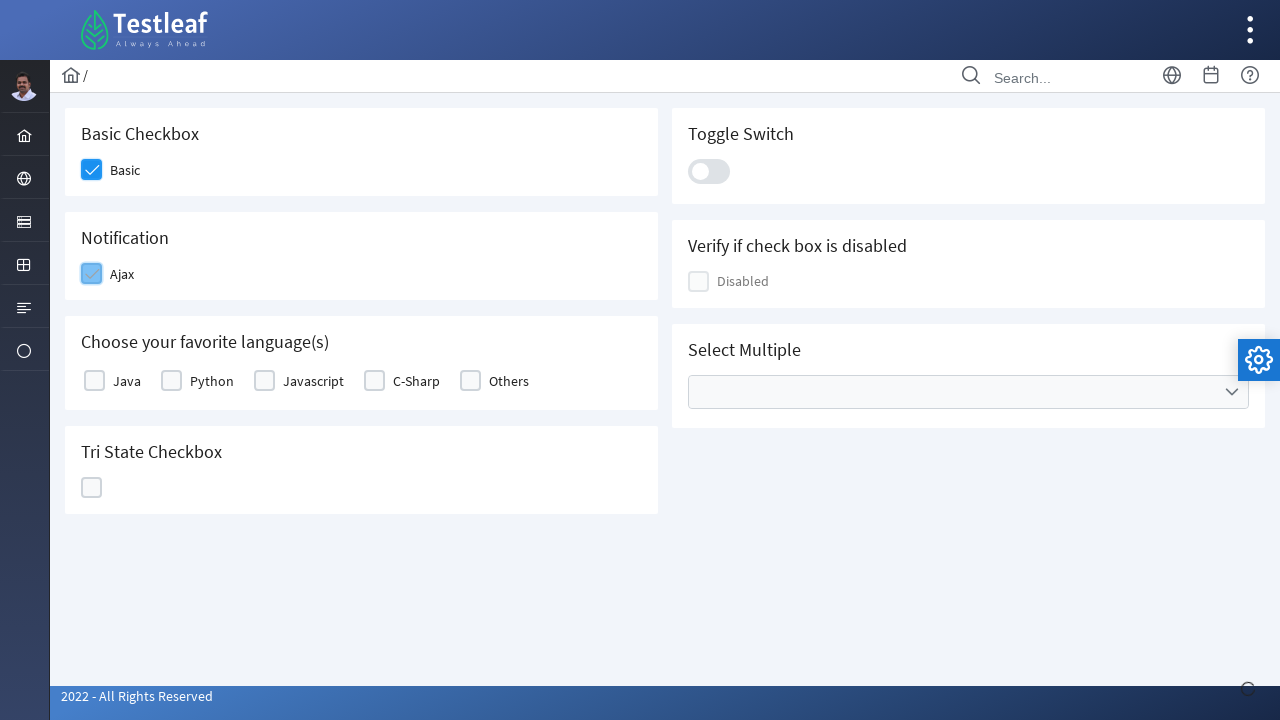

Verified 'Checked' message displayed
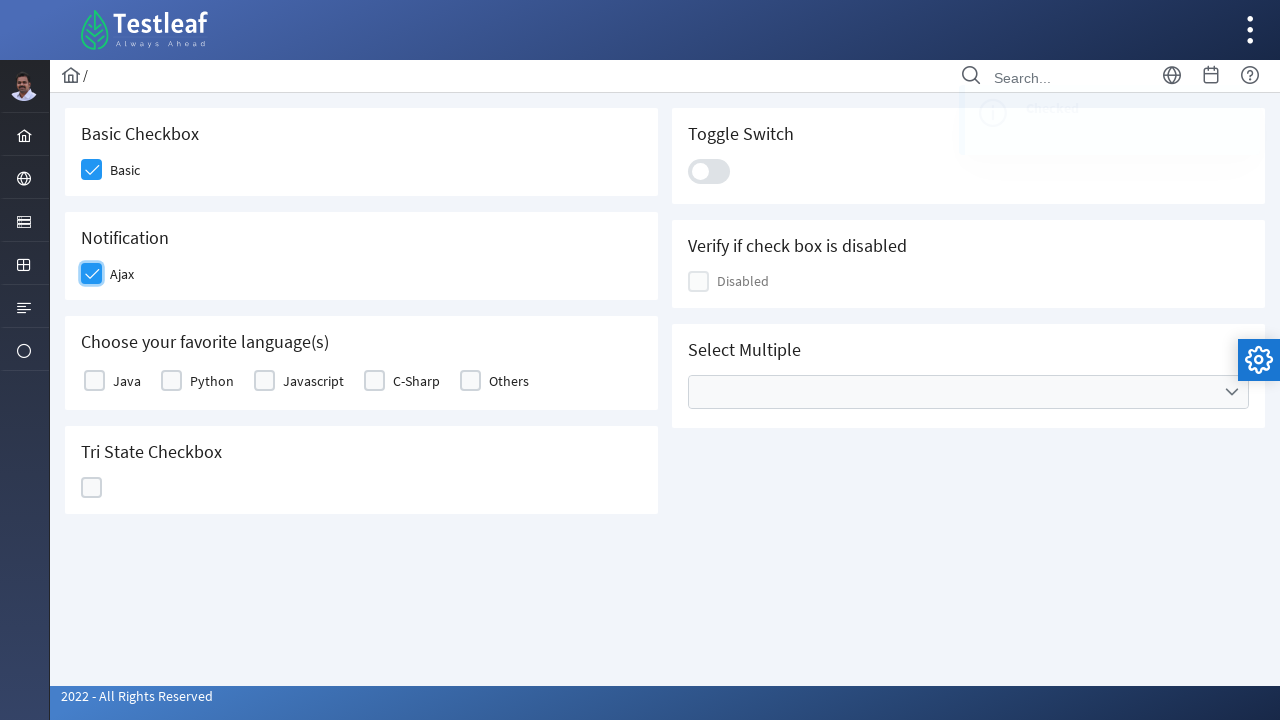

Clicked favorite language checkbox at (94, 381) on xpath=//div[@class='ui-chkbox-box ui-widget ui-corner-all ui-state-default']
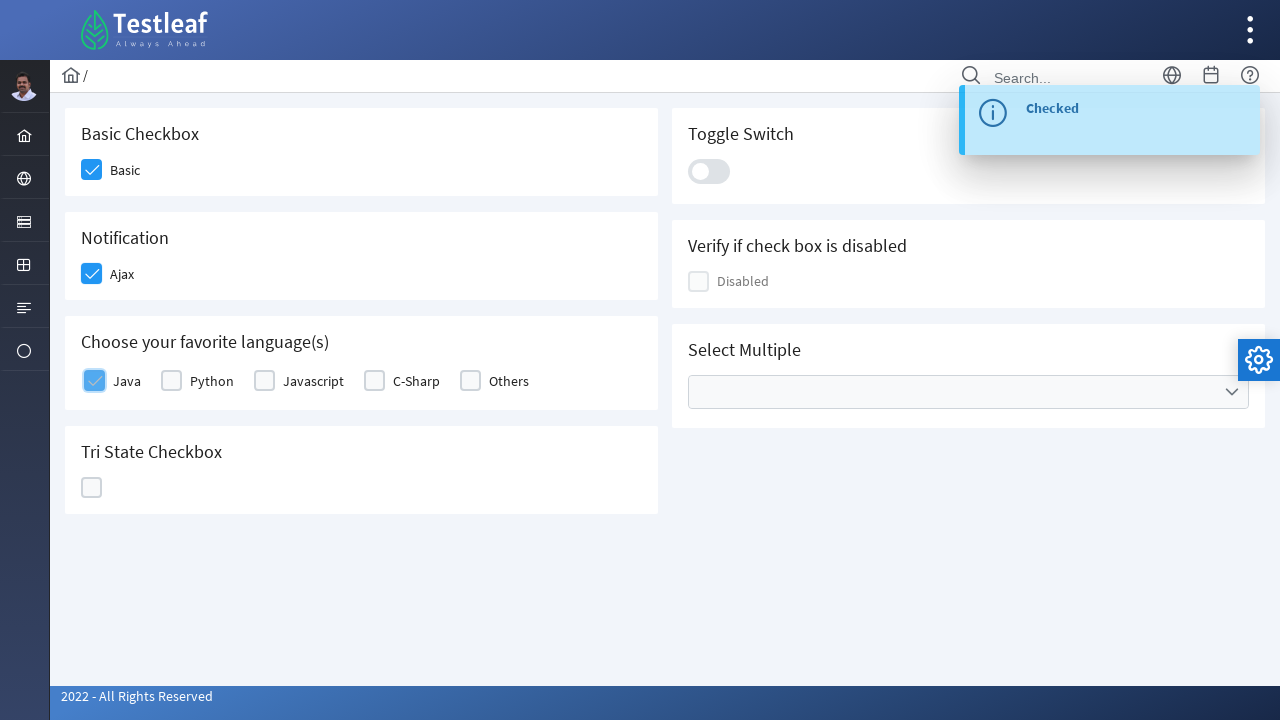

Clicked tri-state checkbox at (92, 488) on xpath=(//div[@class='ui-chkbox-box ui-widget ui-corner-all ui-state-default'])[5
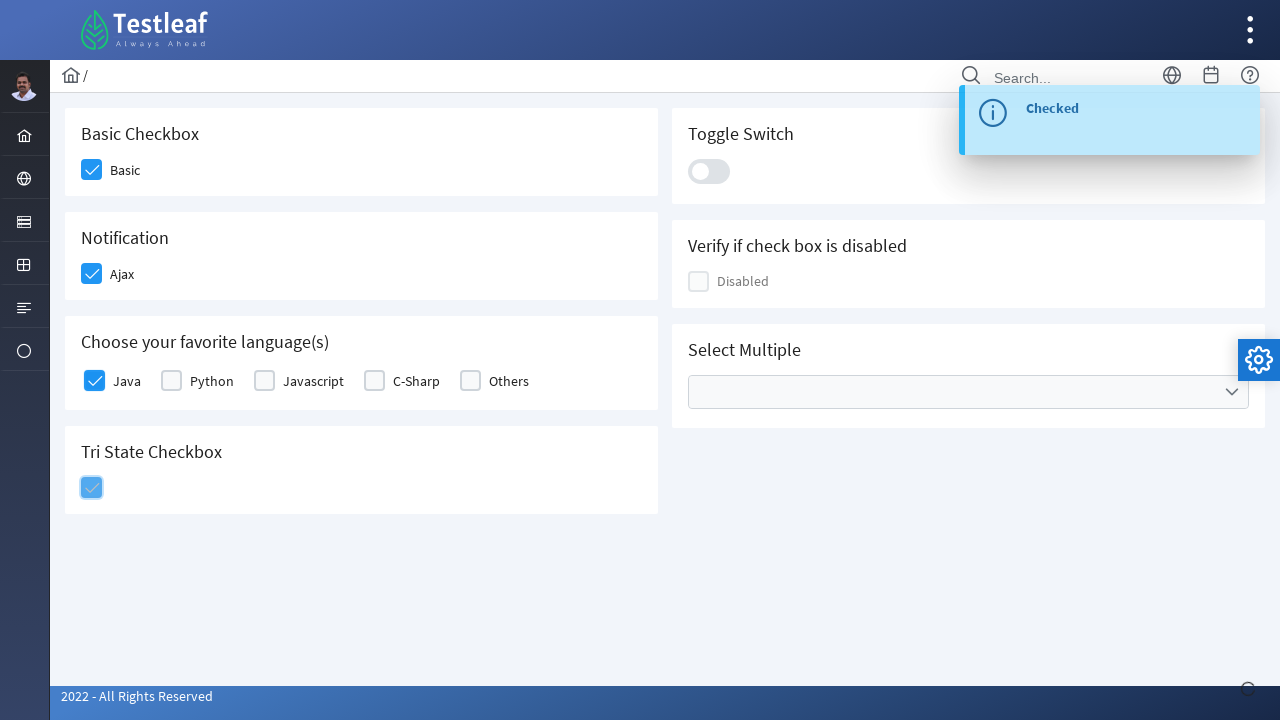

Verified tri-state change message displayed
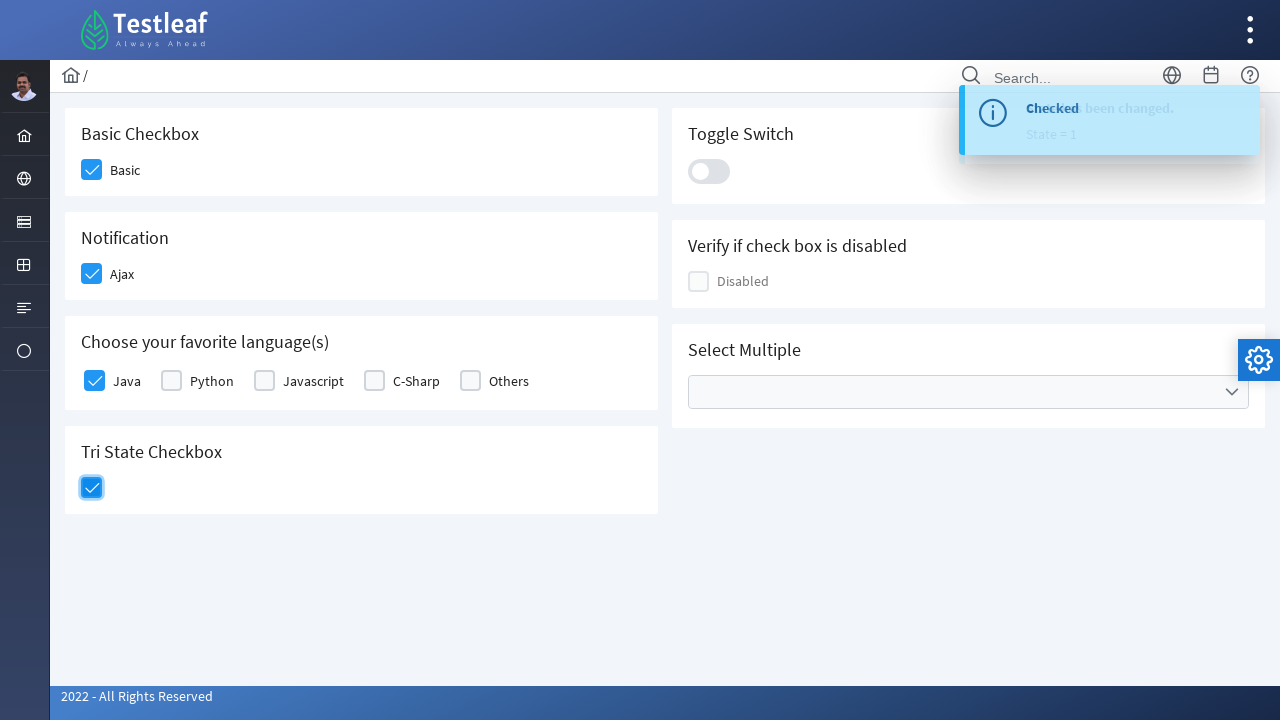

Clicked toggle switch at (709, 171) on xpath=//div[@class='ui-toggleswitch-slider']
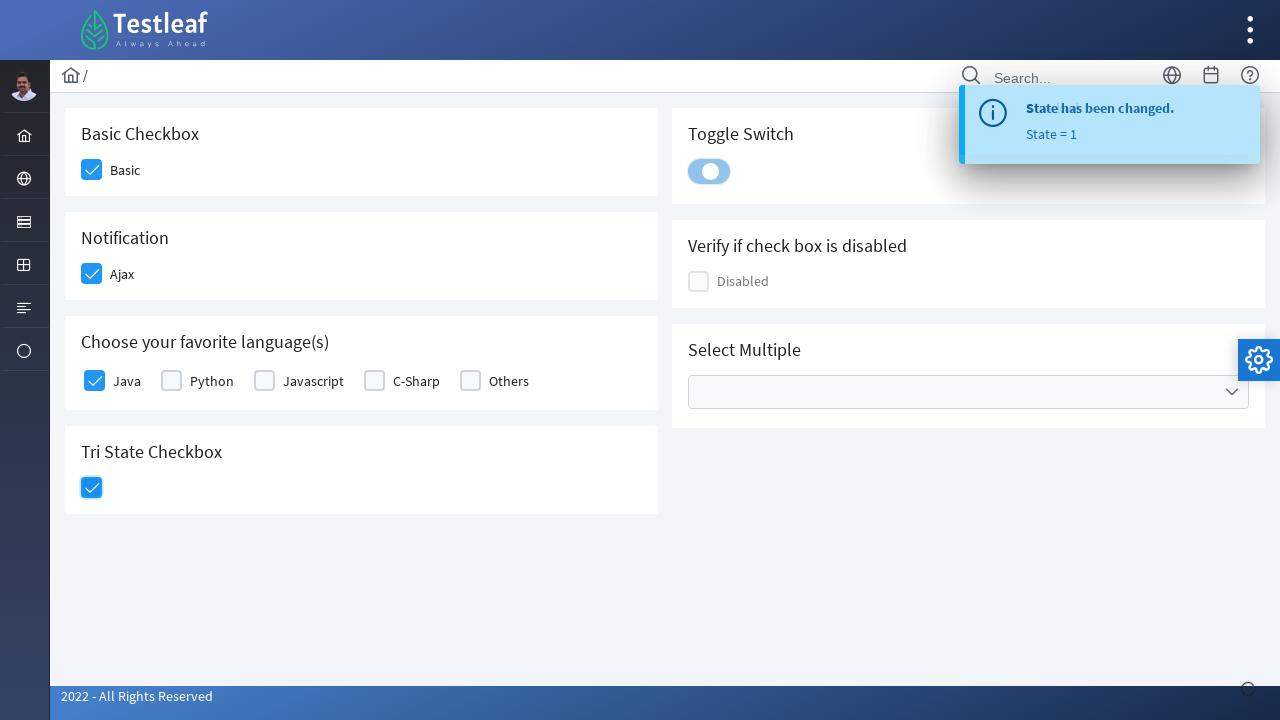

Growl notification appeared after toggle switch
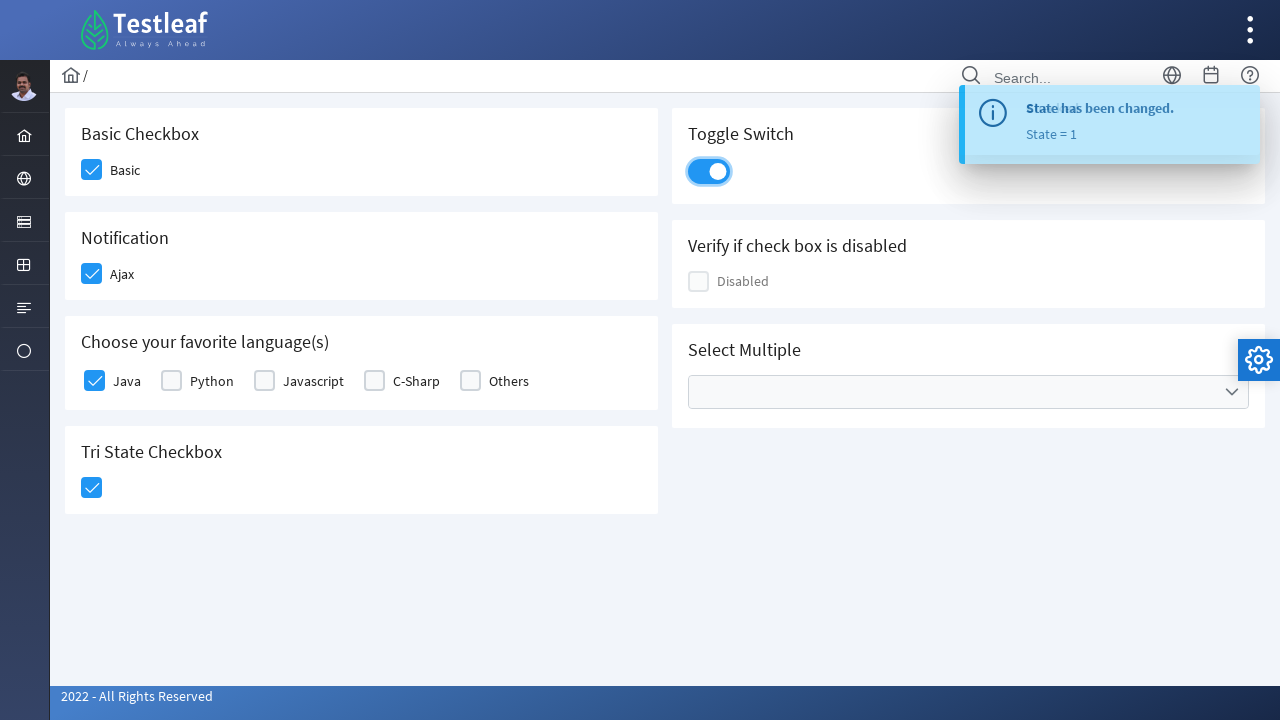

Clicked multi-select dropdown trigger at (1232, 392) on xpath=//div[@class='ui-selectcheckboxmenu-trigger ui-state-default ui-corner-rig
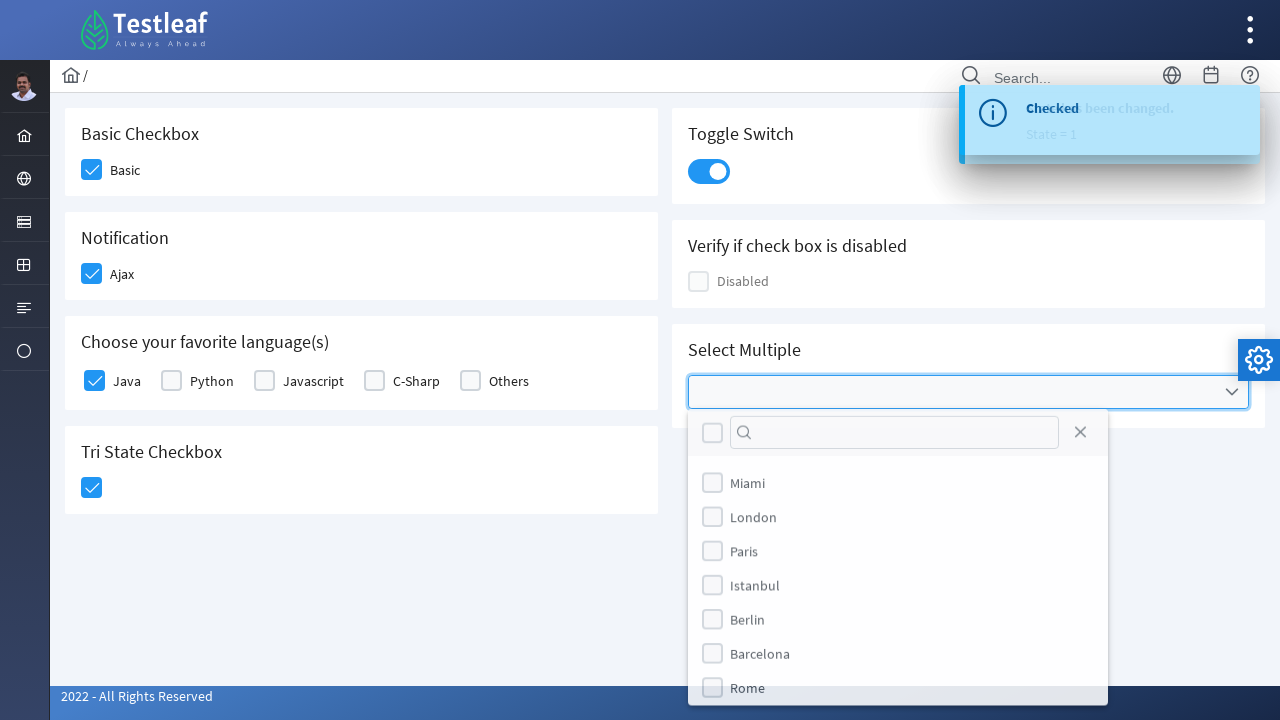

Selected London from multi-select dropdown at (712, 519) on xpath=(//div[@class='ui-chkbox-box ui-widget ui-corner-all ui-state-default'])[7
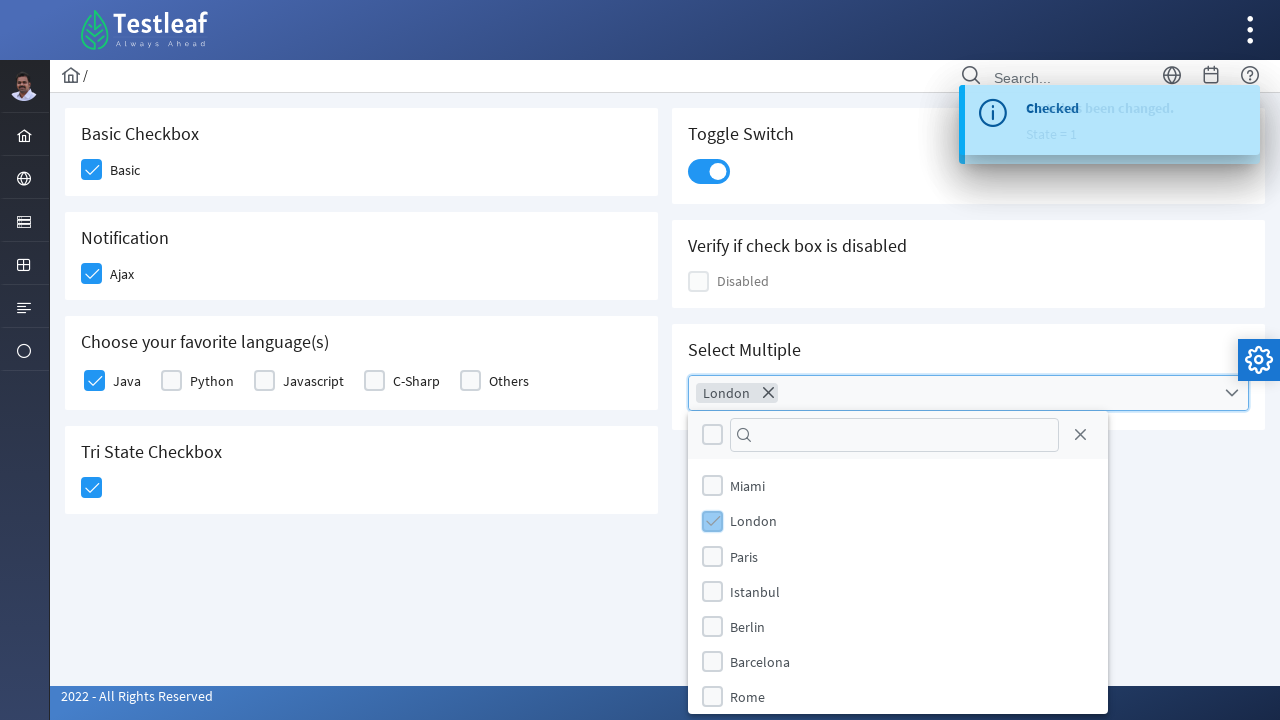

Selected Istanbul from multi-select dropdown at (712, 591) on xpath=(//div[@class='ui-chkbox-box ui-widget ui-corner-all ui-state-default'])[8
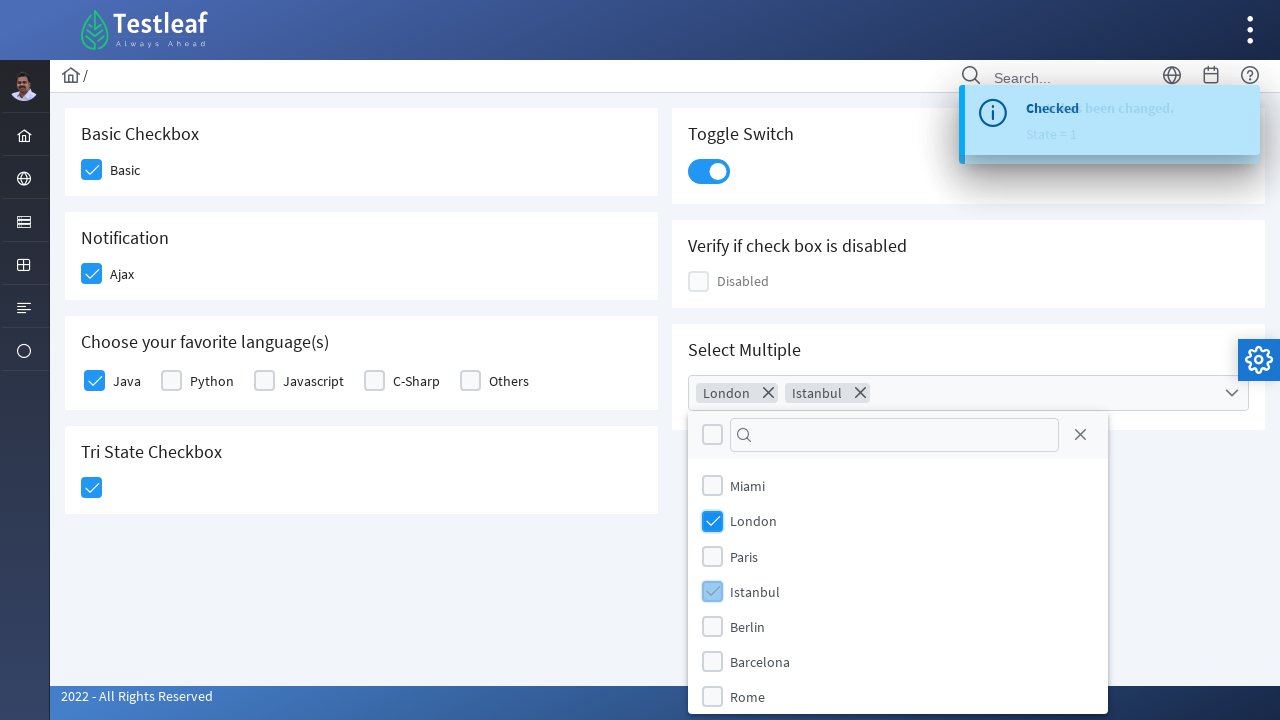

Selected Barcelona from multi-select dropdown at (712, 661) on xpath=(//div[@class='ui-chkbox-box ui-widget ui-corner-all ui-state-default'])[9
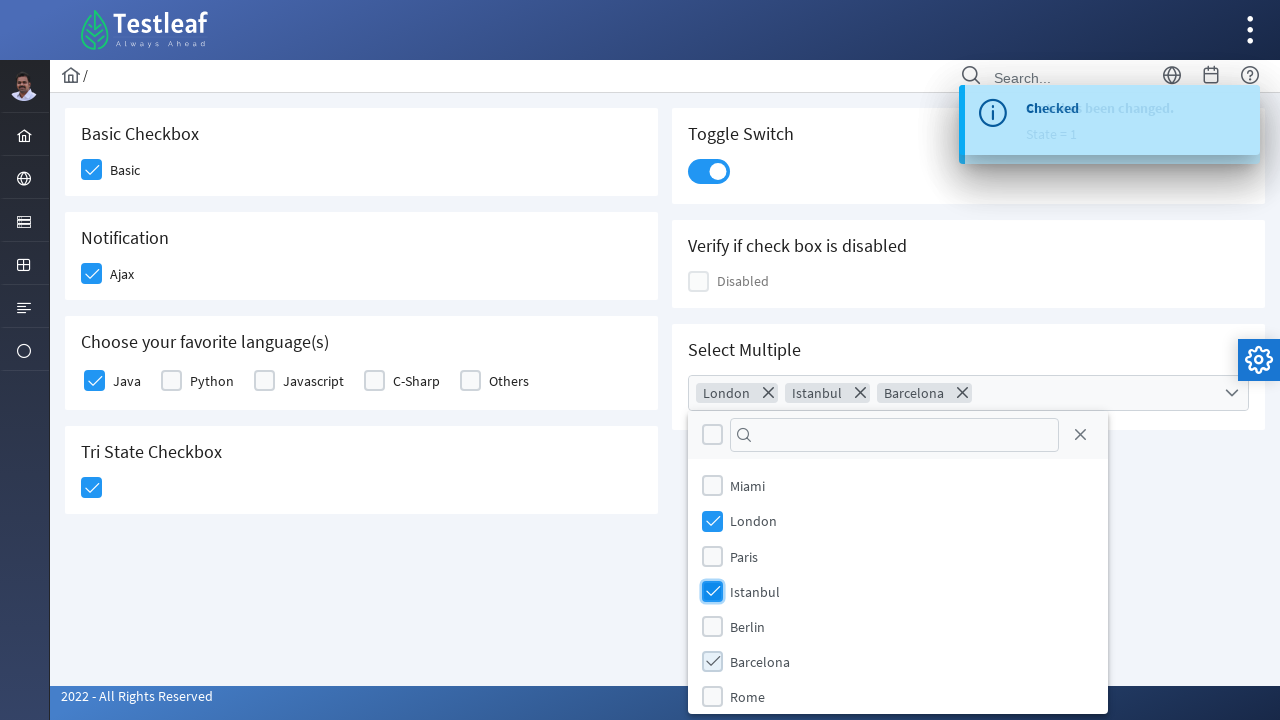

Clicked layout config button at (1259, 360) on #layout-config-button
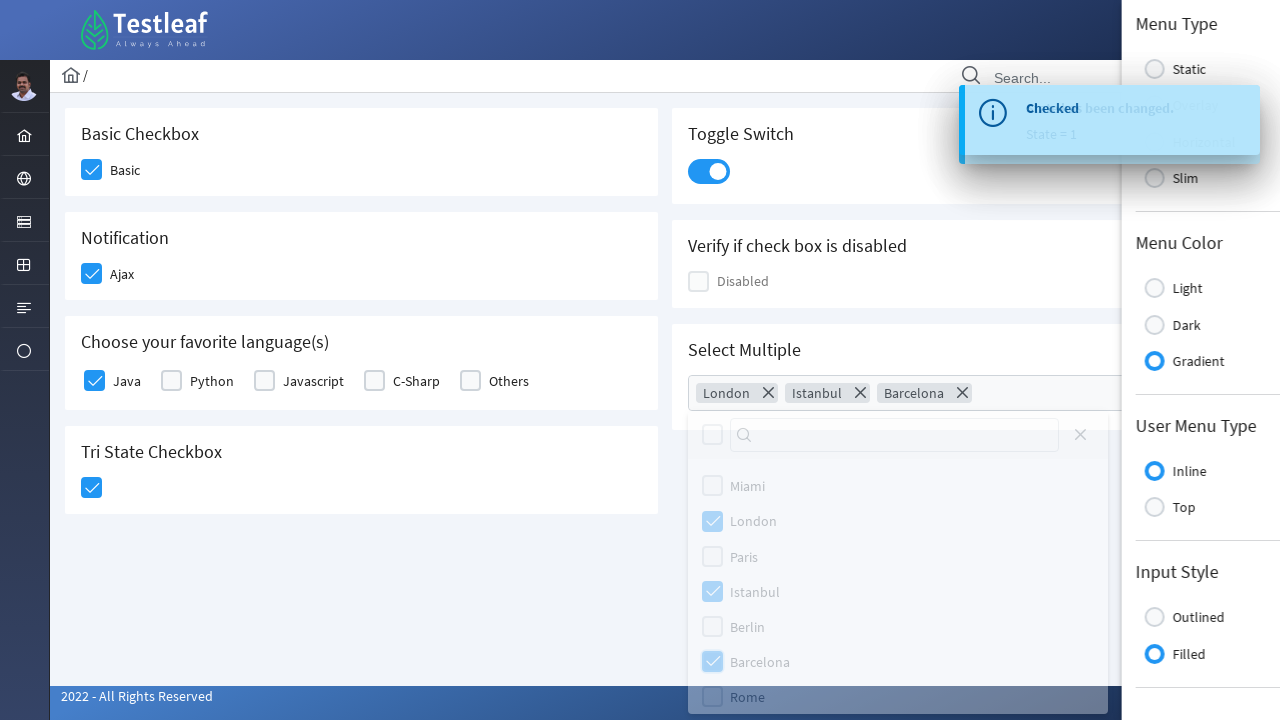

Changed menu color theme to dark at (1121, 325) on xpath=//label[text()='Dark']
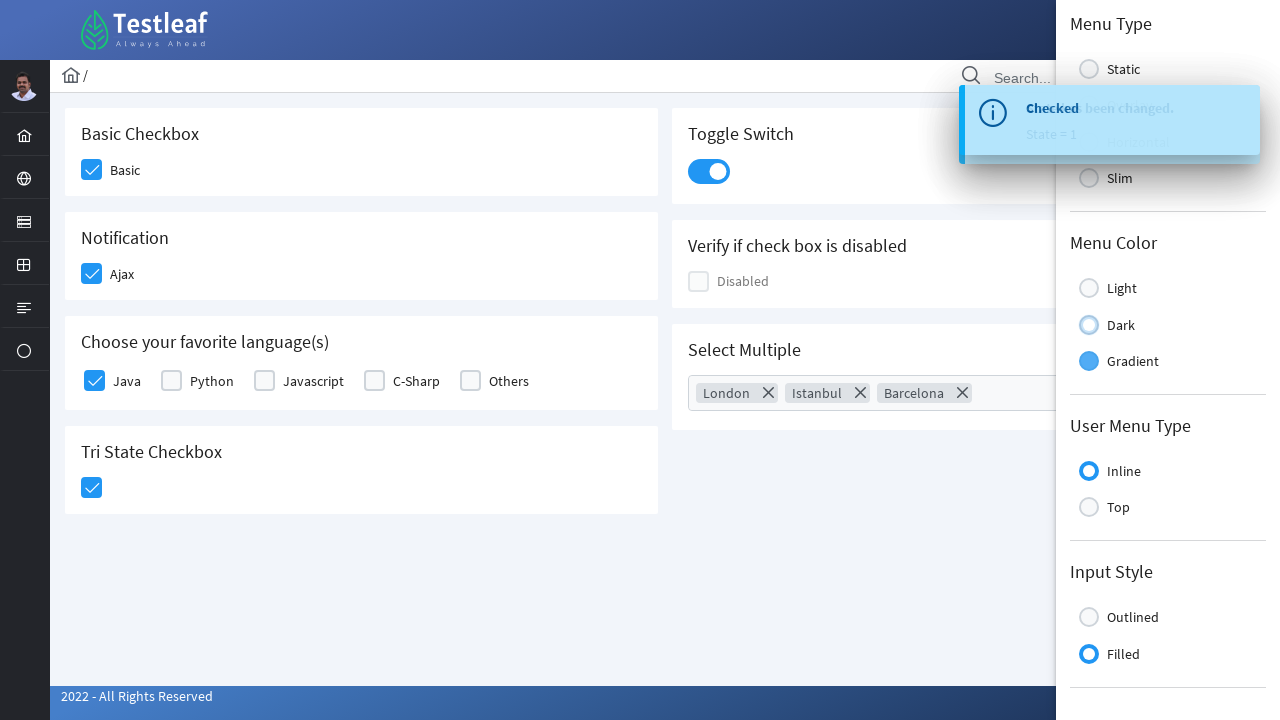

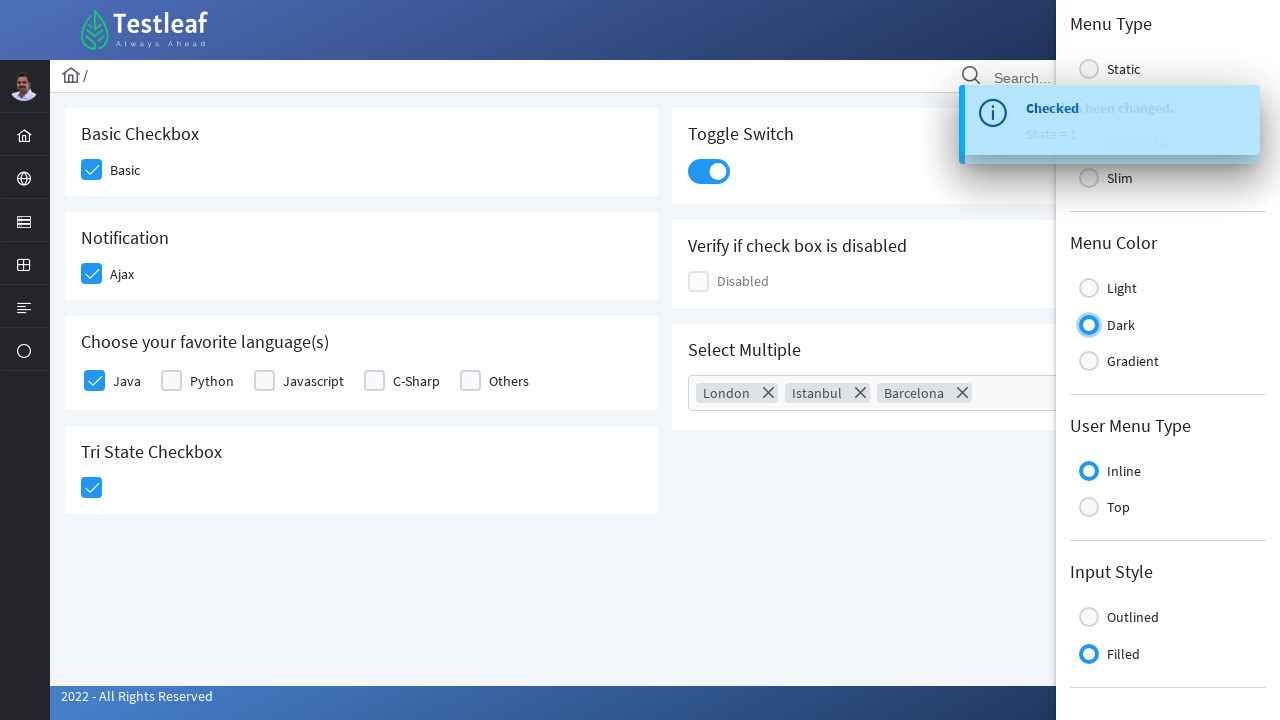